Tests visual verification of difference mode changes by selecting indicators, toggling compare year options for difference mode, and testing unit switching functionality on a dashboard.

Starting URL: https://buurtdashboard-dev.vercel.app/?config=dordrecht

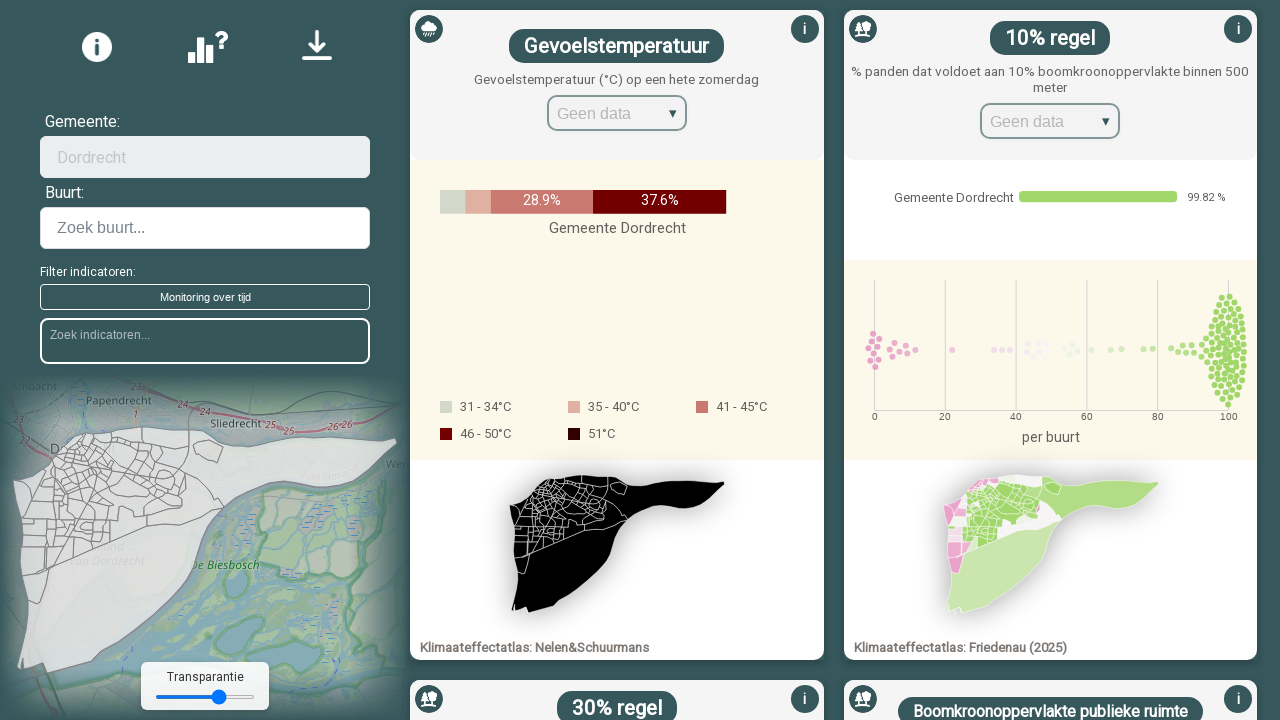

Waited for page to reach network idle state
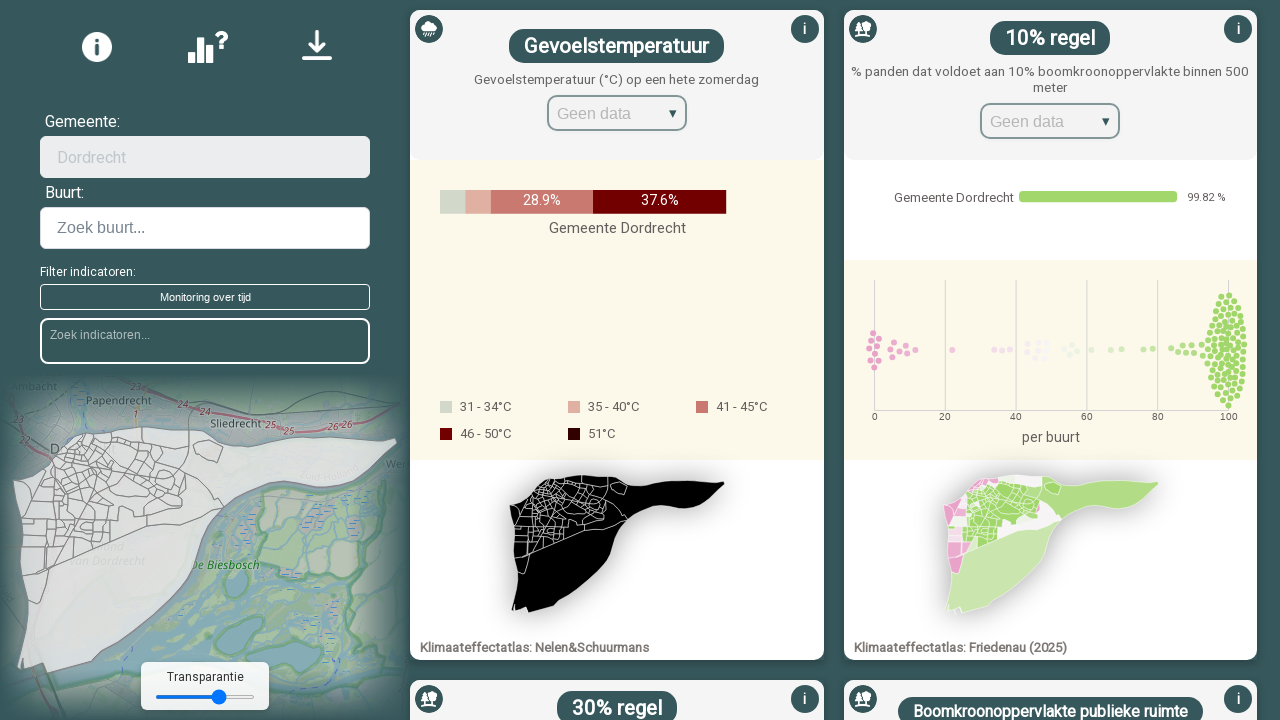

Waited 3 seconds for page to fully load
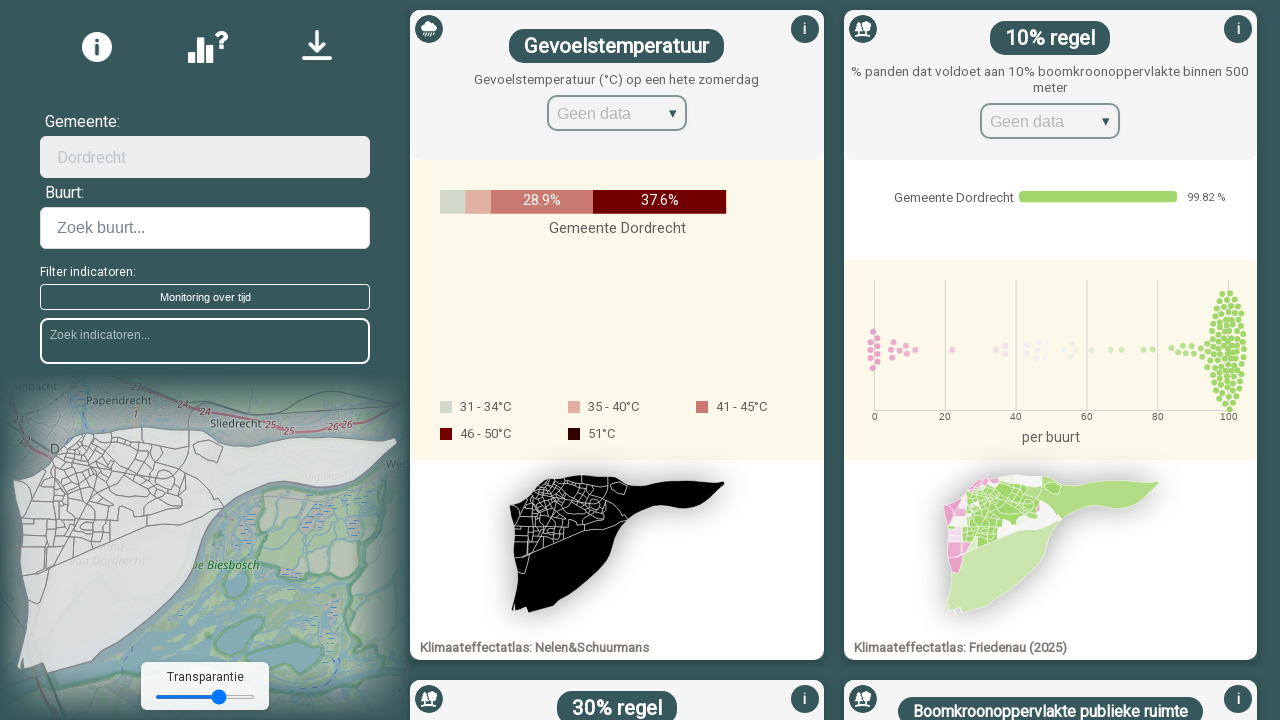

Failed to select indicator (element not found or unavailable) on internal:label="selected options"i >> internal:role=textbox
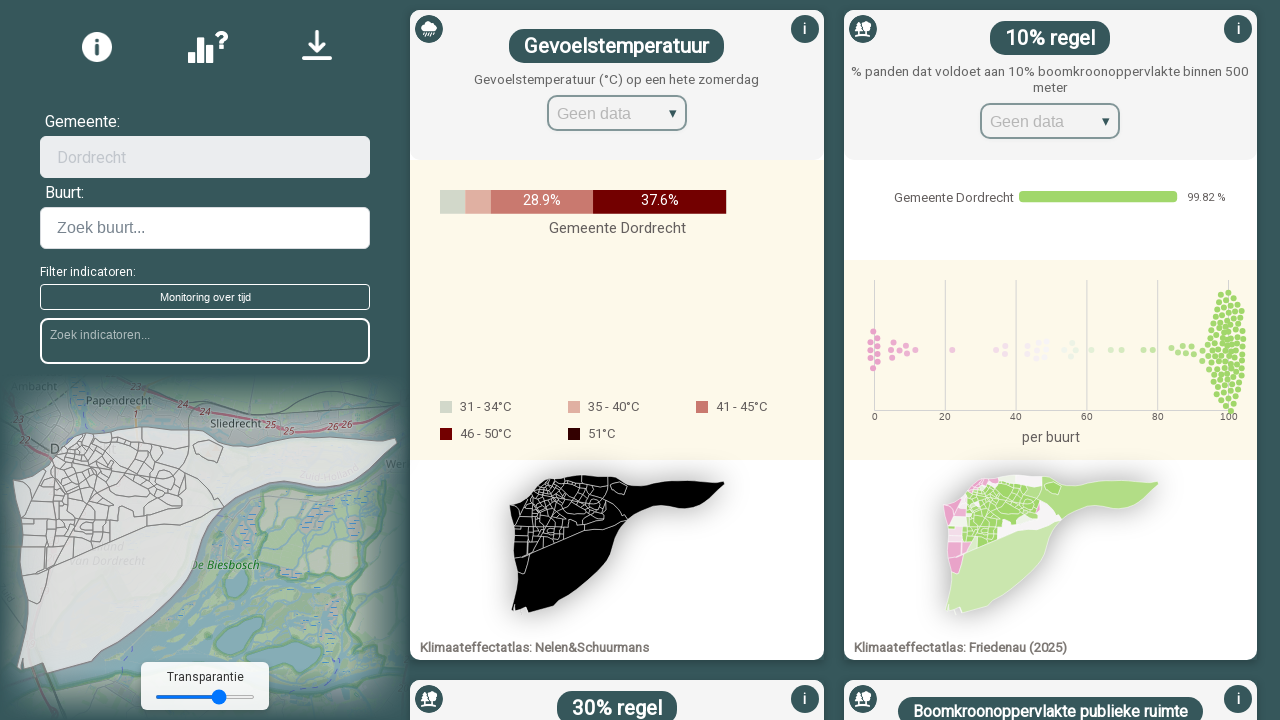

Failed to interact with compare year dropdown (element not found or unavailable)
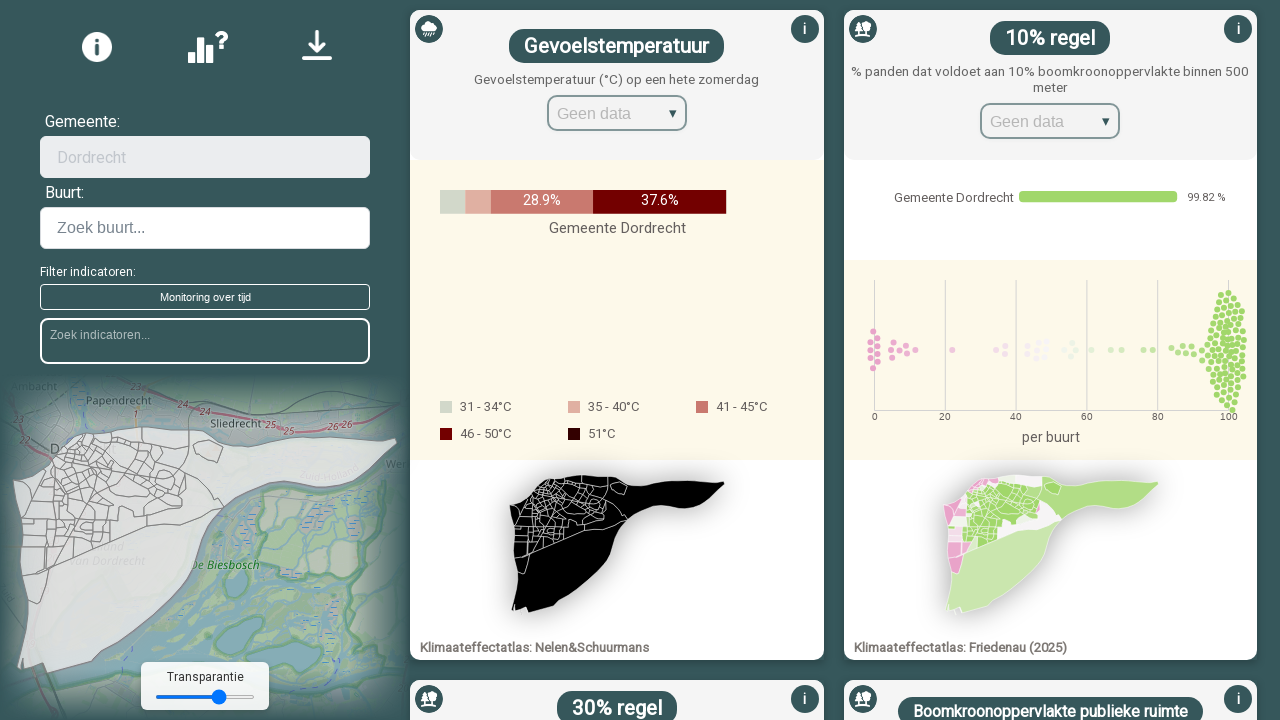

Checked for unit switch button (m²): False
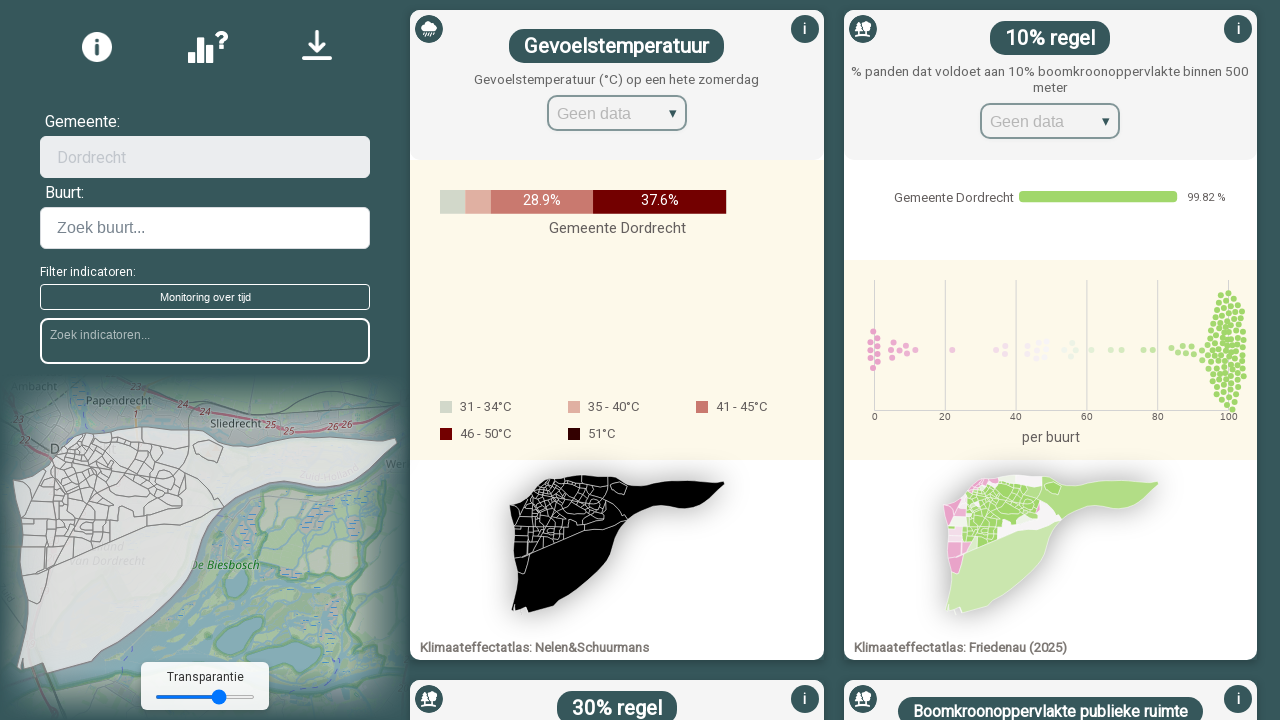

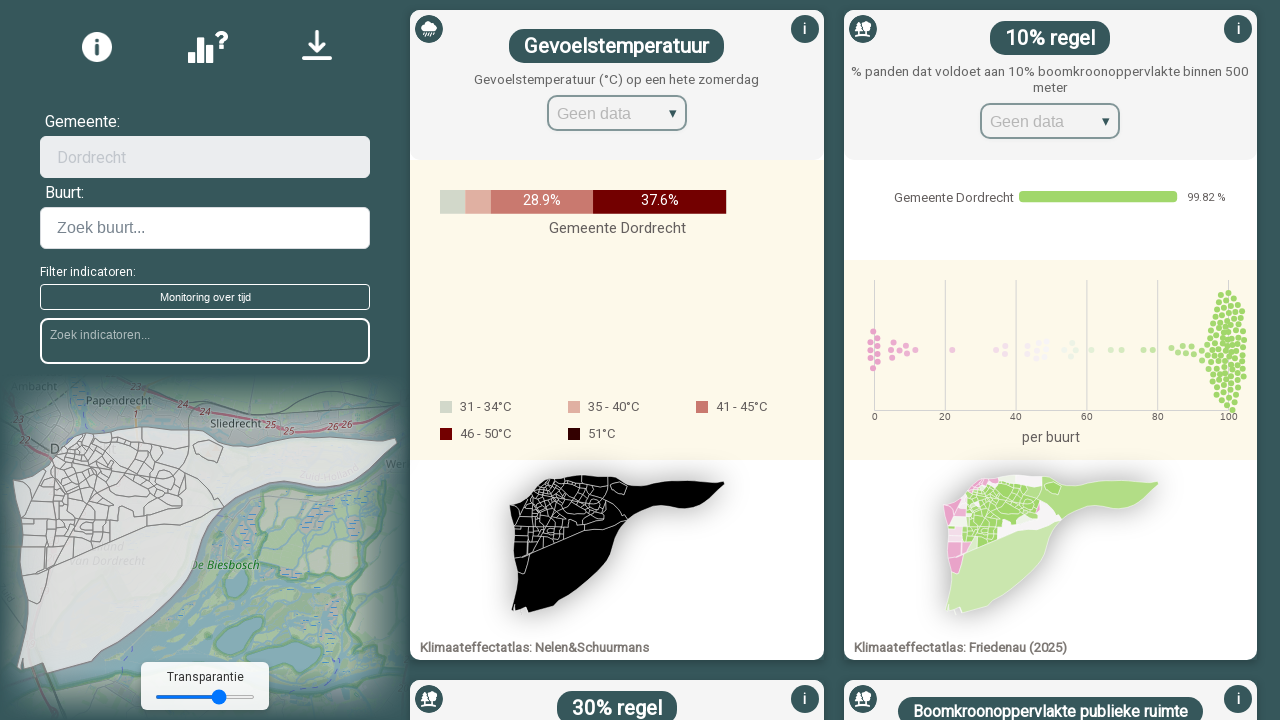